Tests unmarking items as complete by unchecking their checkboxes

Starting URL: https://demo.playwright.dev/todomvc

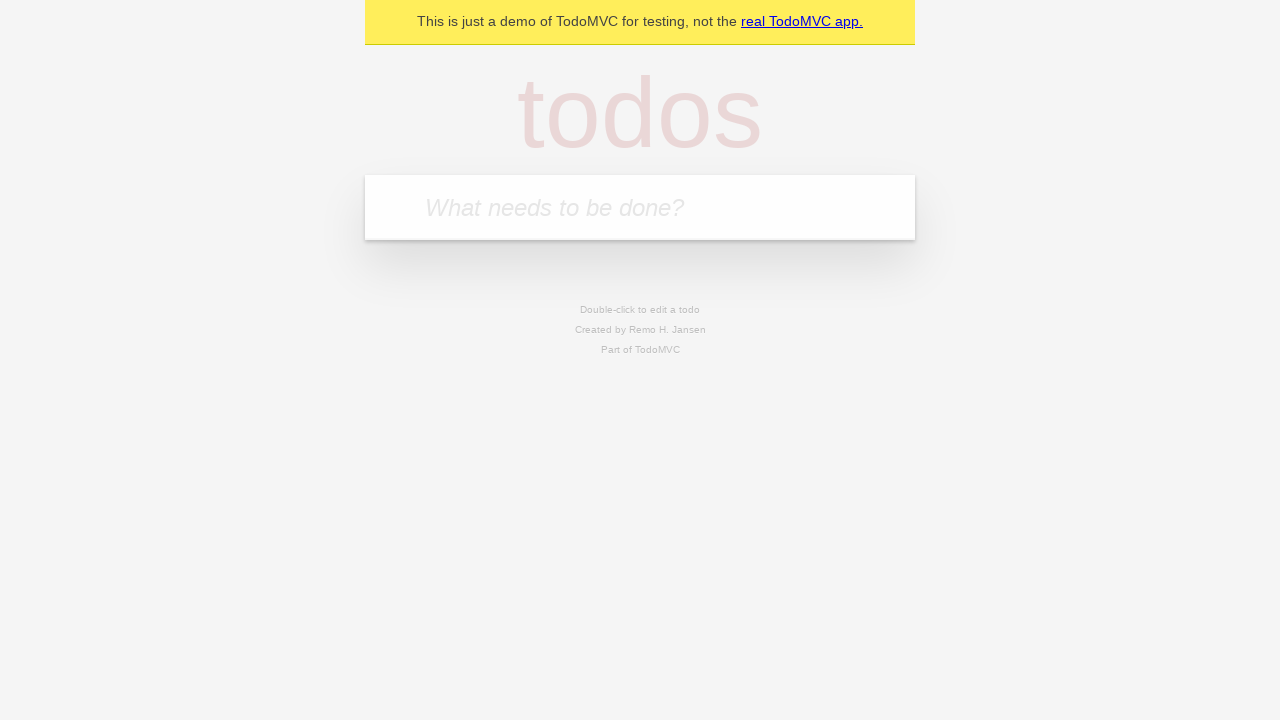

Filled input field with 'buy some cheese' on internal:attr=[placeholder="What needs to be done?"i]
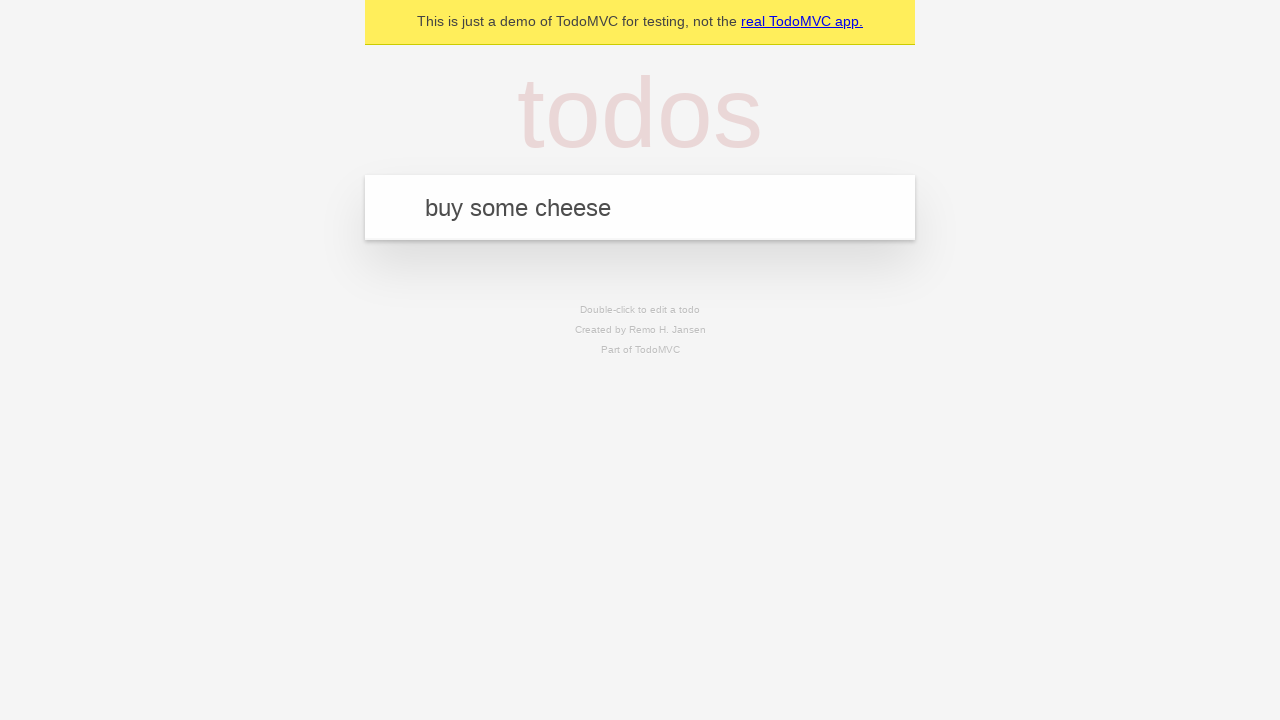

Pressed Enter to create first todo item on internal:attr=[placeholder="What needs to be done?"i]
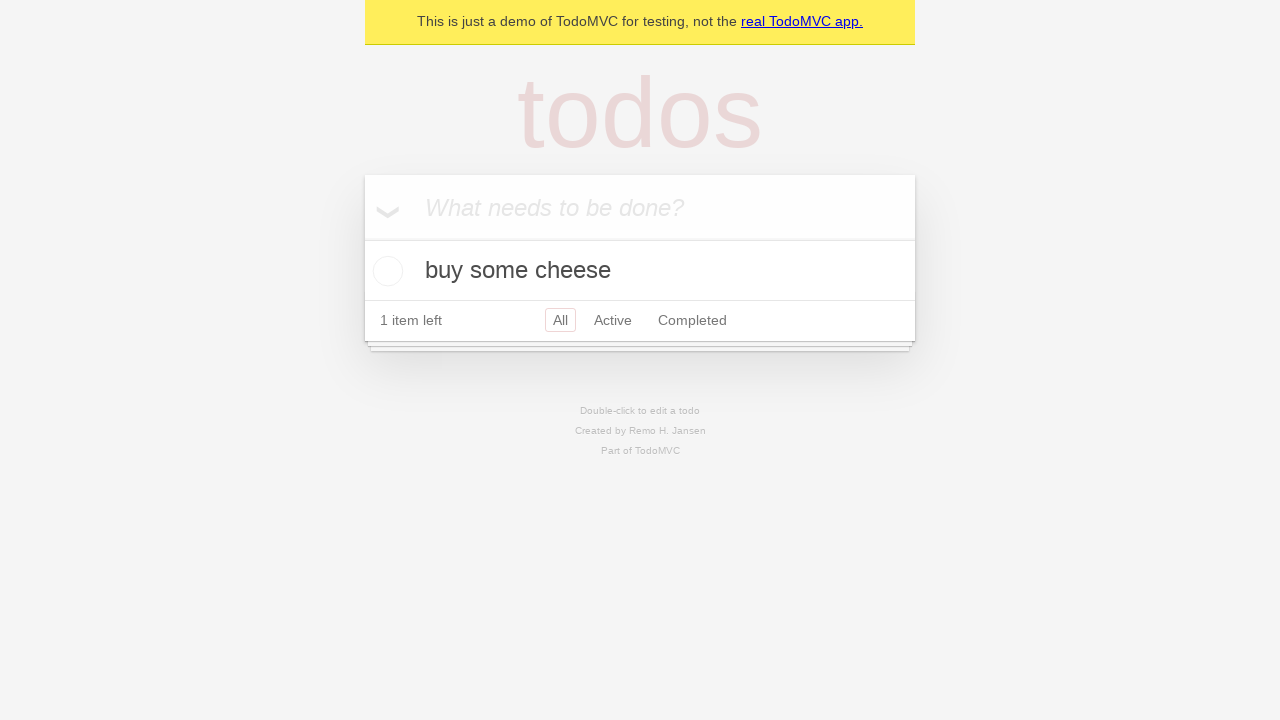

Filled input field with 'feed the cat' on internal:attr=[placeholder="What needs to be done?"i]
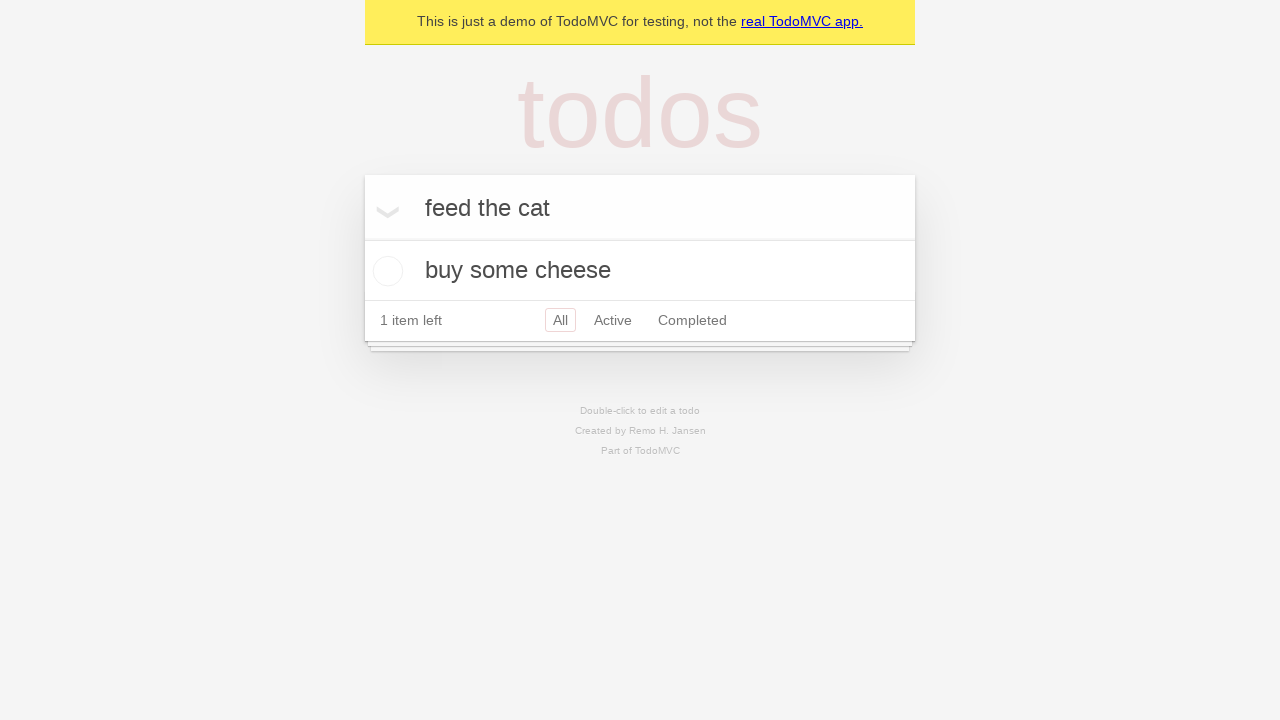

Pressed Enter to create second todo item on internal:attr=[placeholder="What needs to be done?"i]
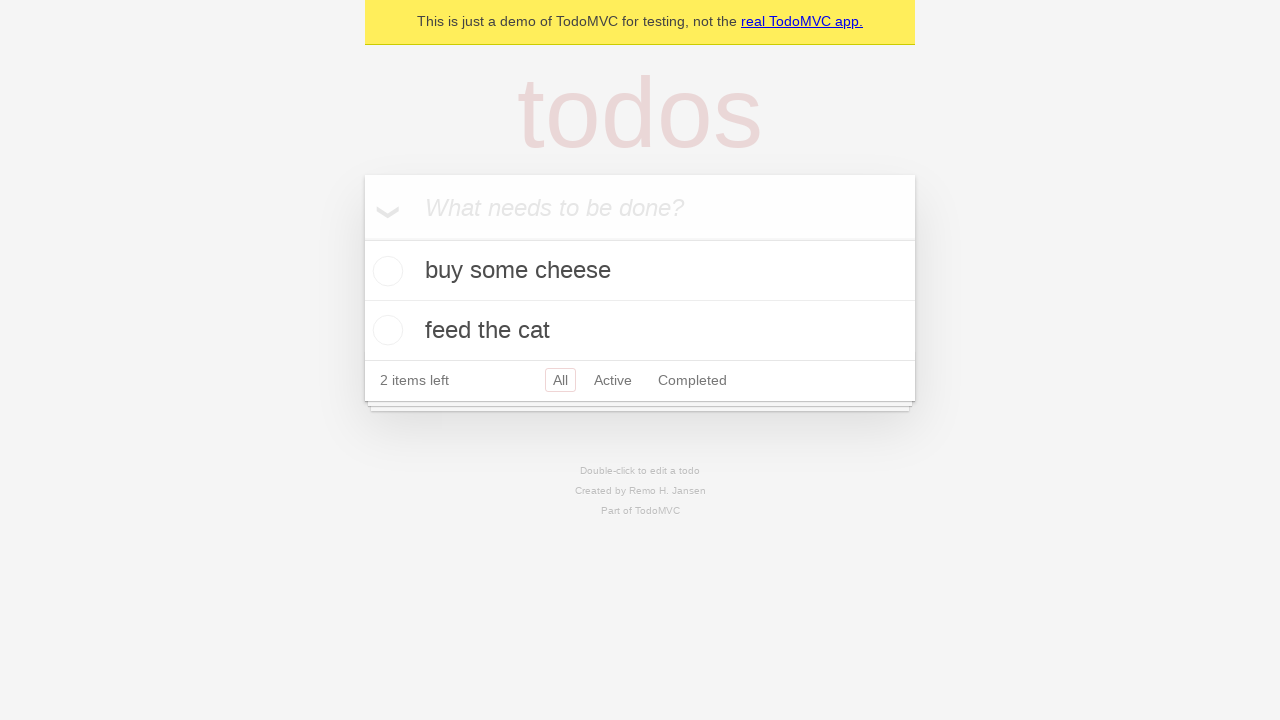

Checked the checkbox for first todo item at (385, 271) on internal:testid=[data-testid="todo-item"s] >> nth=0 >> internal:role=checkbox
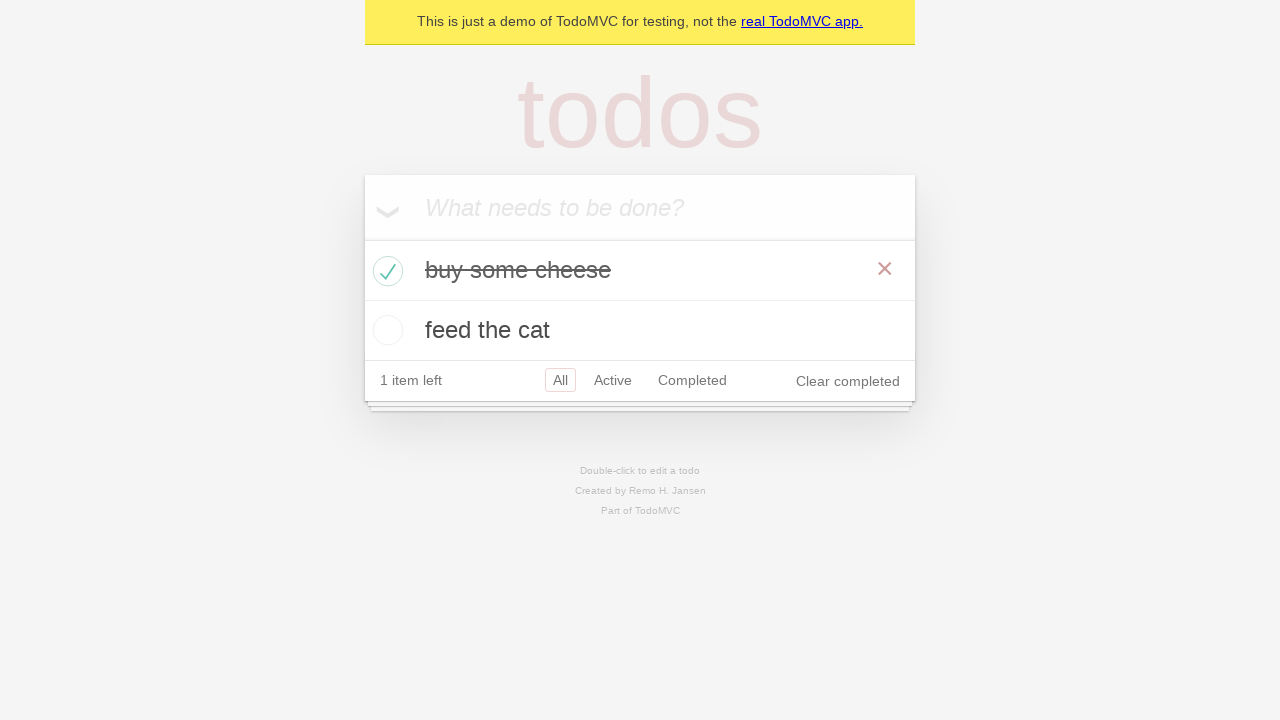

Unchecked the checkbox for first todo item to mark it as incomplete at (385, 271) on internal:testid=[data-testid="todo-item"s] >> nth=0 >> internal:role=checkbox
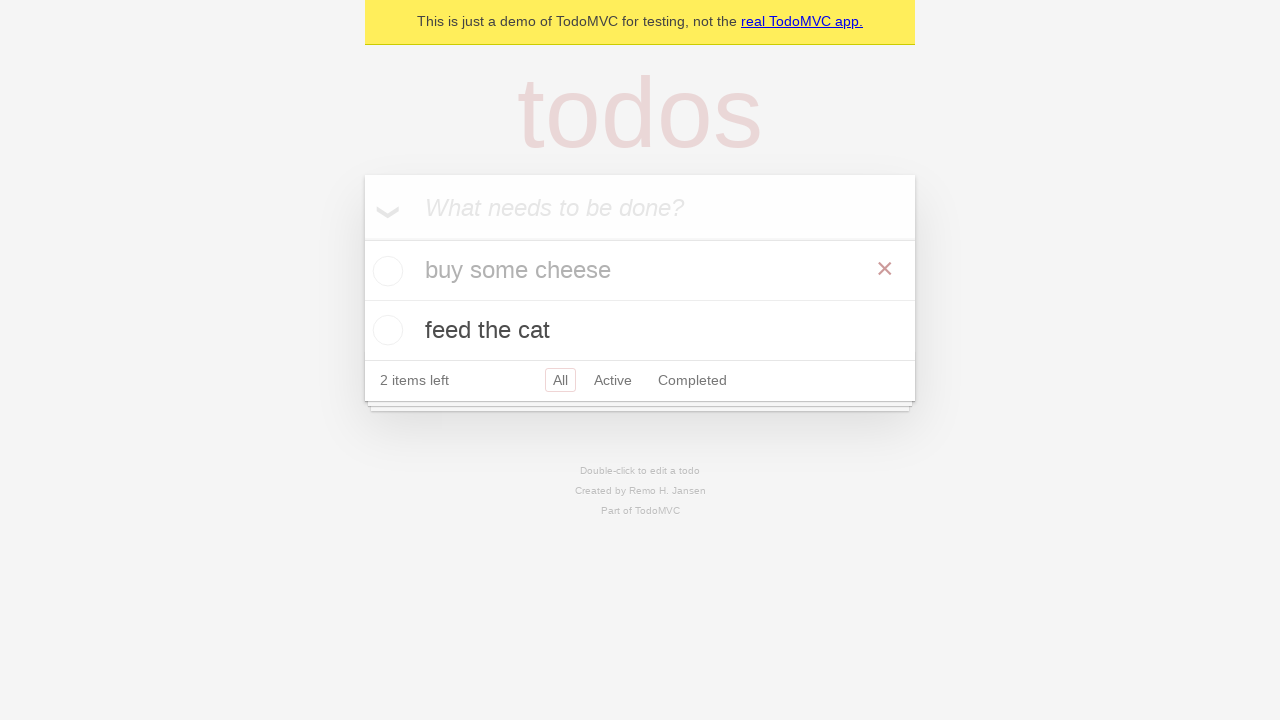

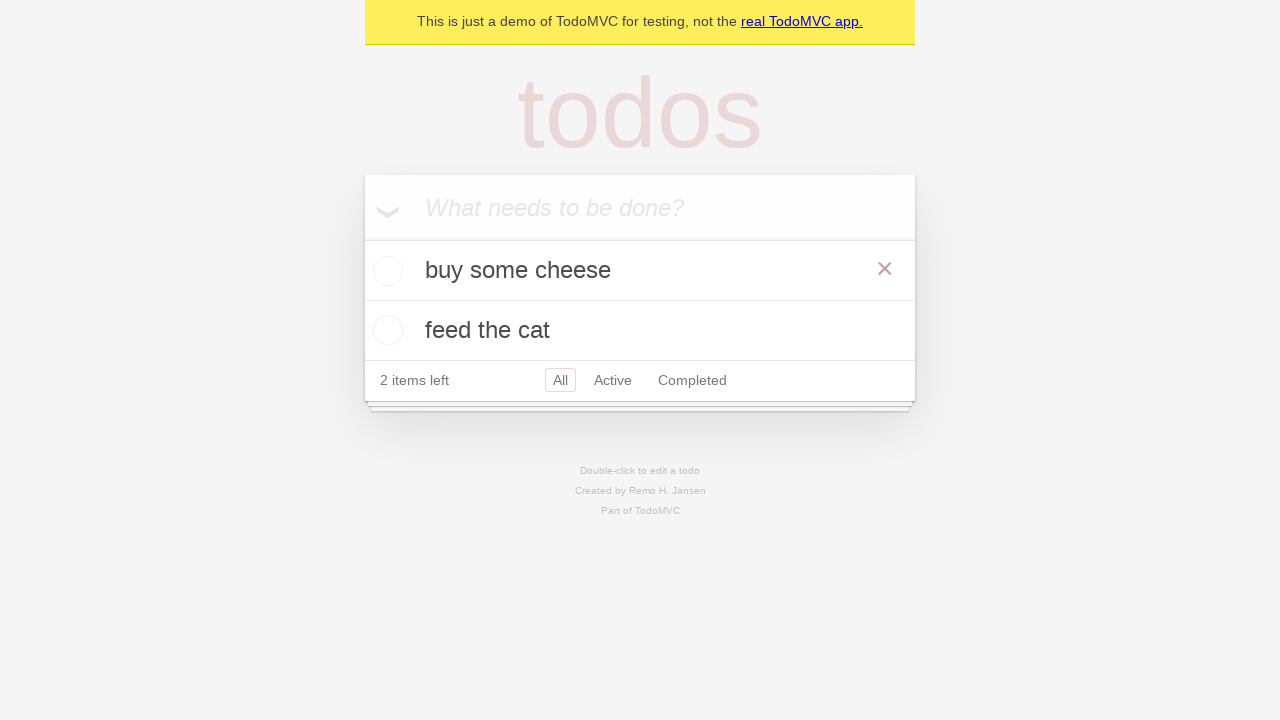